Navigates through the Chinese National Bureau of Statistics data portal by clicking through the left panel menu hierarchy to access Energy > Output of Energy Products > Crude oil data section.

Starting URL: http://data.stats.gov.cn/english/easyquery.htm?cn=E0101

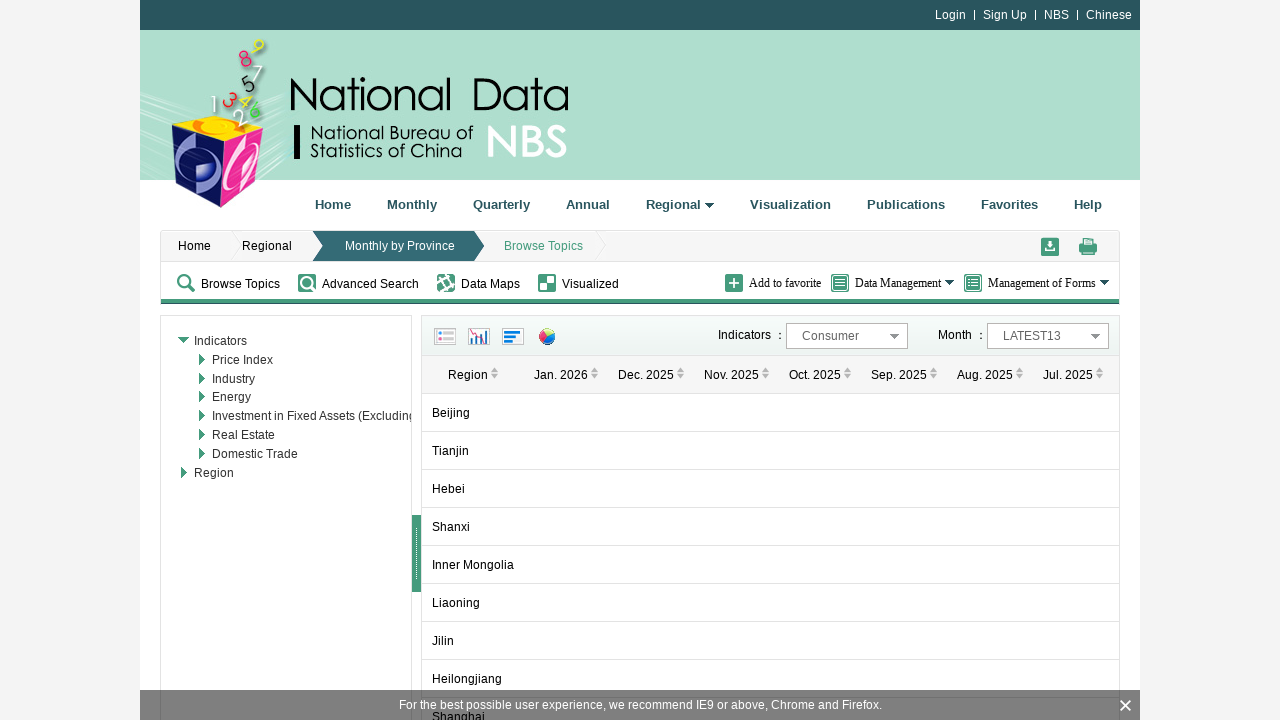

Waited for initial page loading indicator to disappear
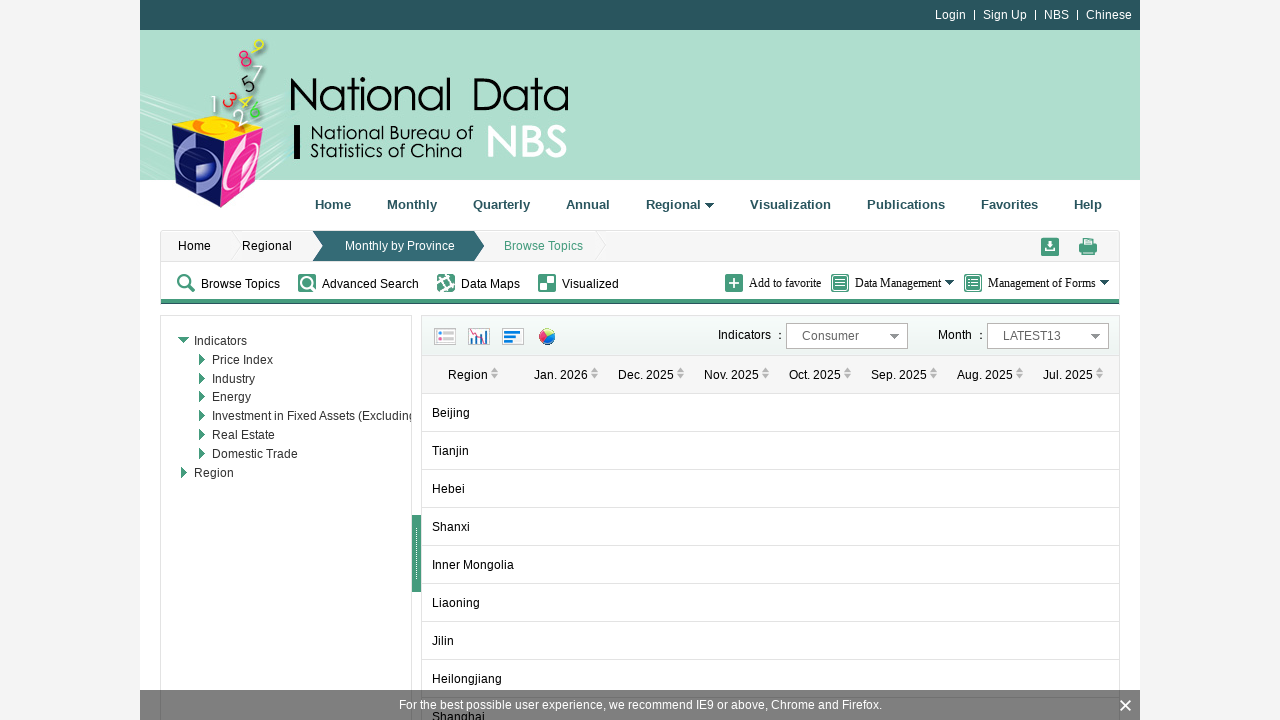

Clicked on 'Energy' in the left panel menu at (232, 397) on text=Energy
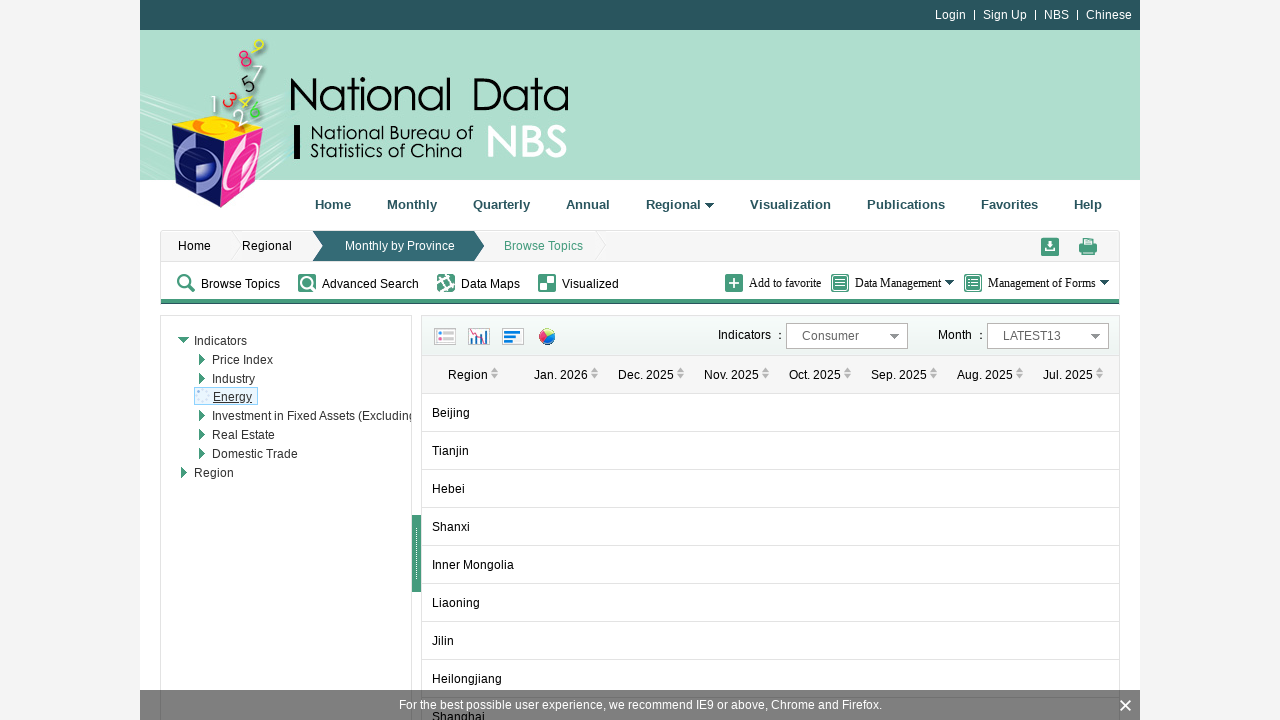

Waited for loading to complete after clicking Energy
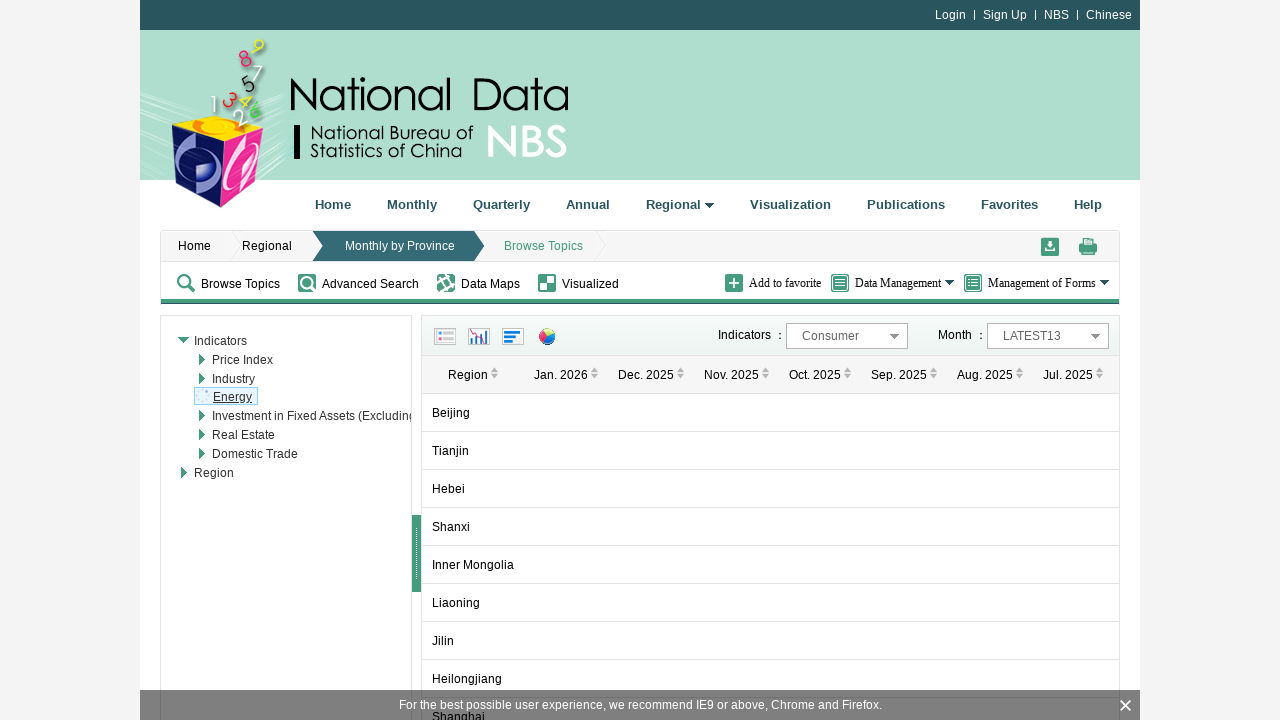

Clicked on 'Output of Energy Products' submenu item at (301, 413) on text=Output of Energy Products
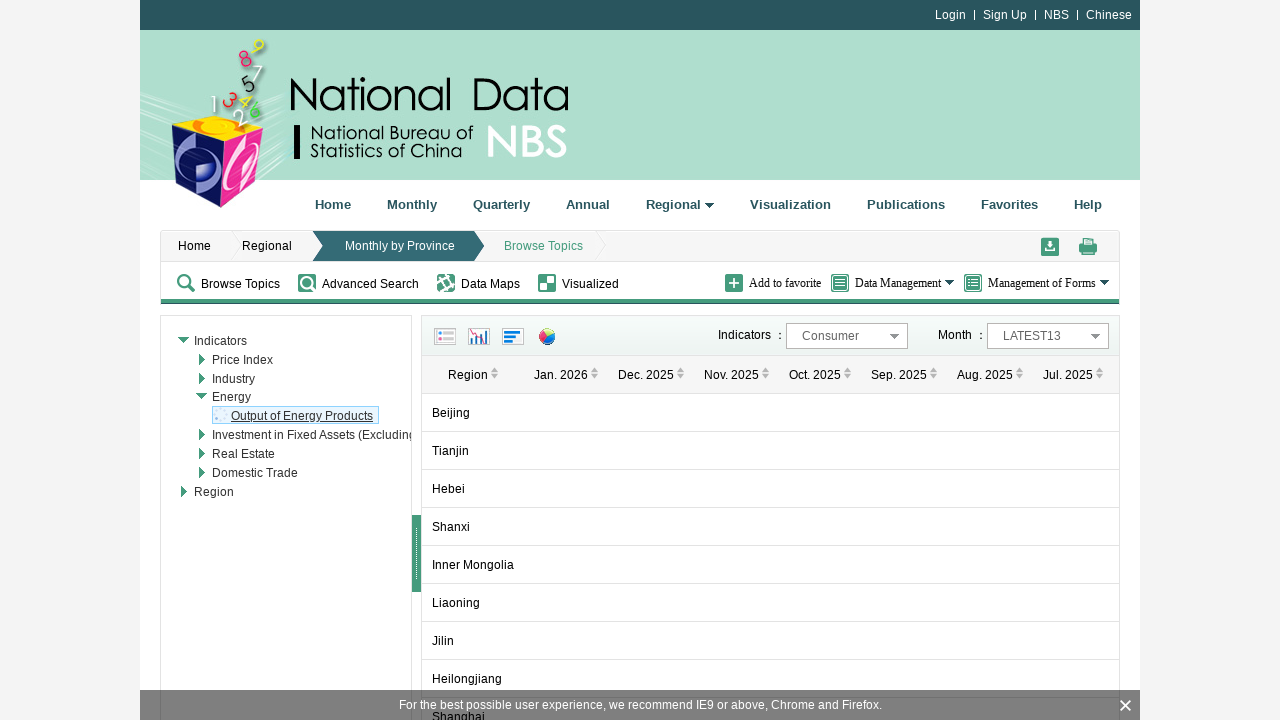

Waited for loading to complete after clicking Output of Energy Products
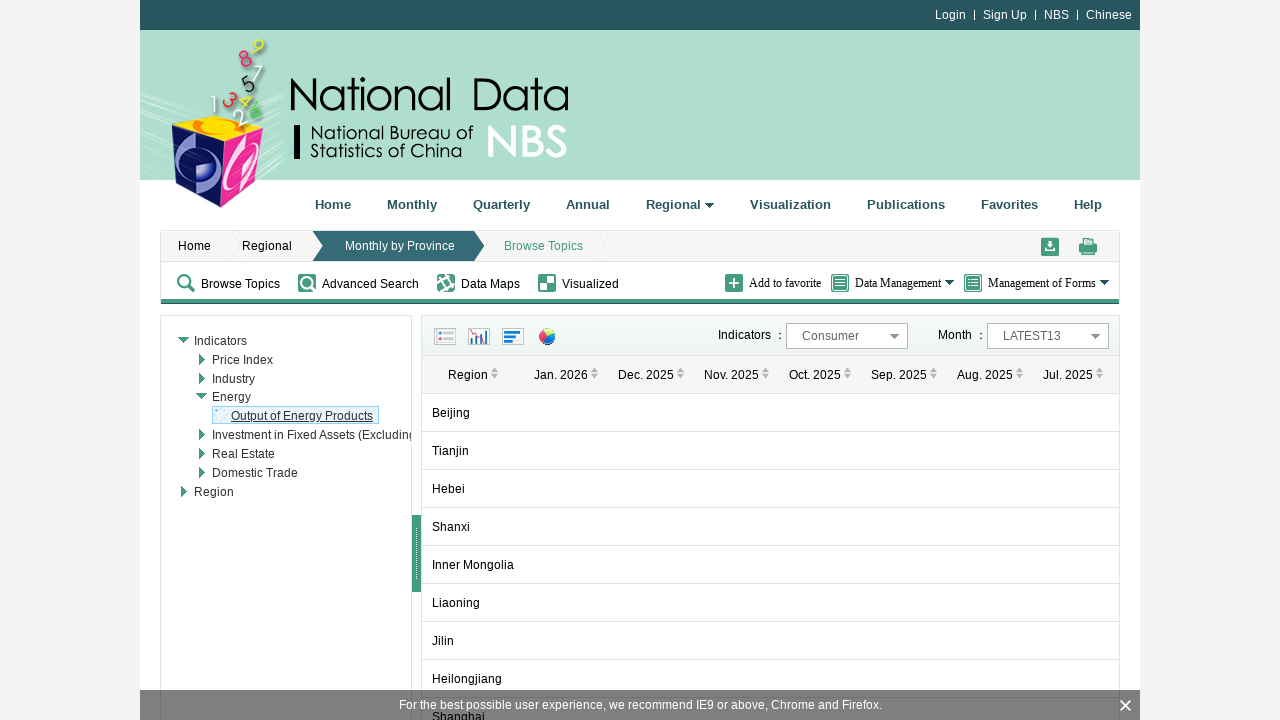

Clicked on 'Crude oil' to access crude oil data section at (273, 454) on text=Crude oil
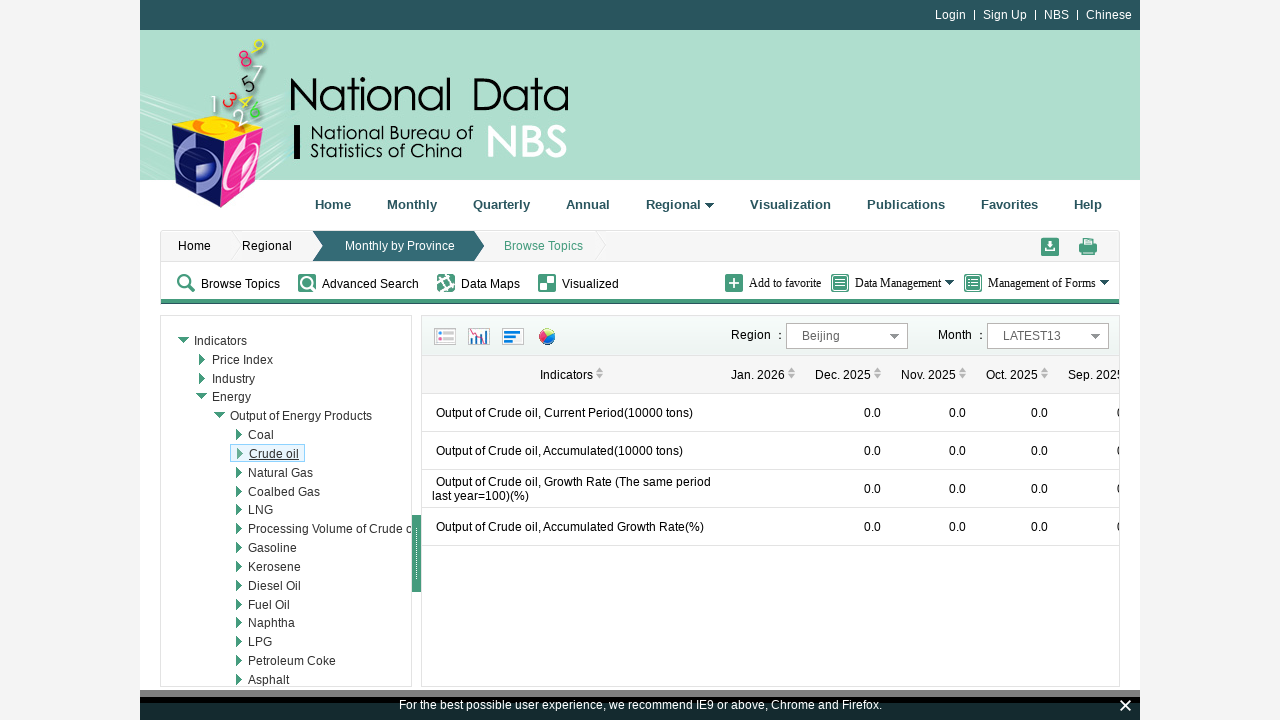

Waited for crude oil data table to load
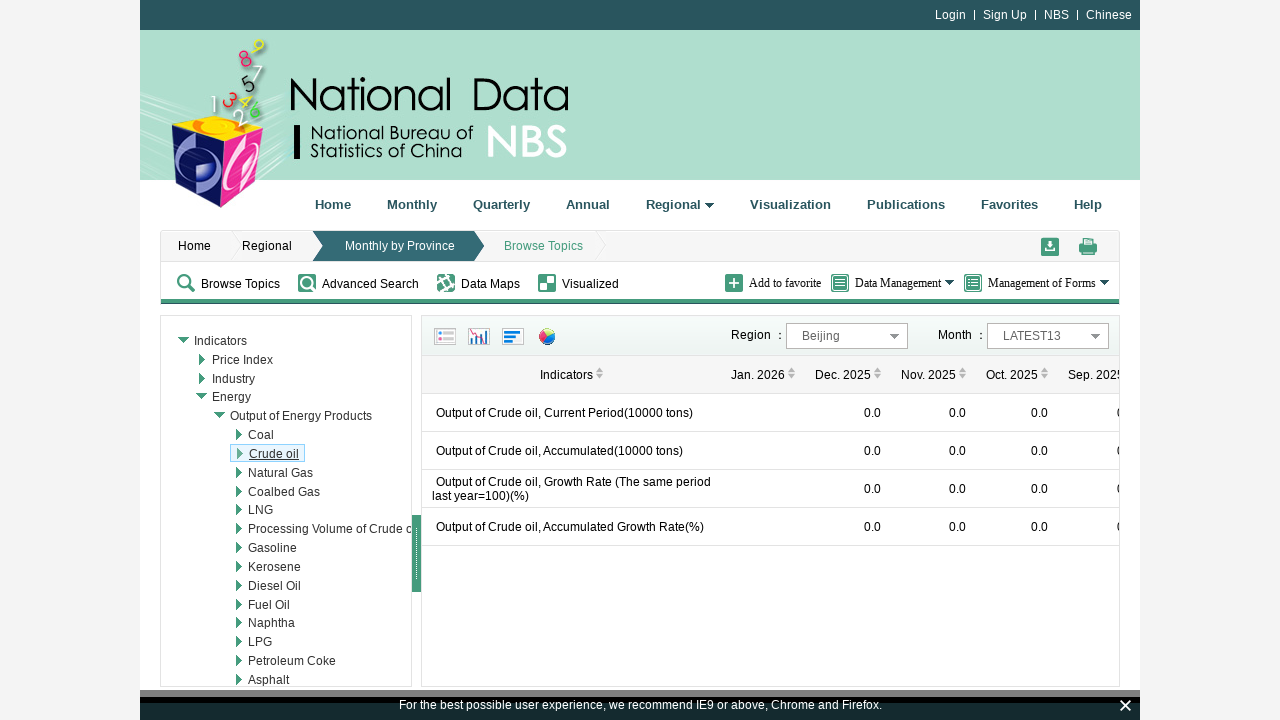

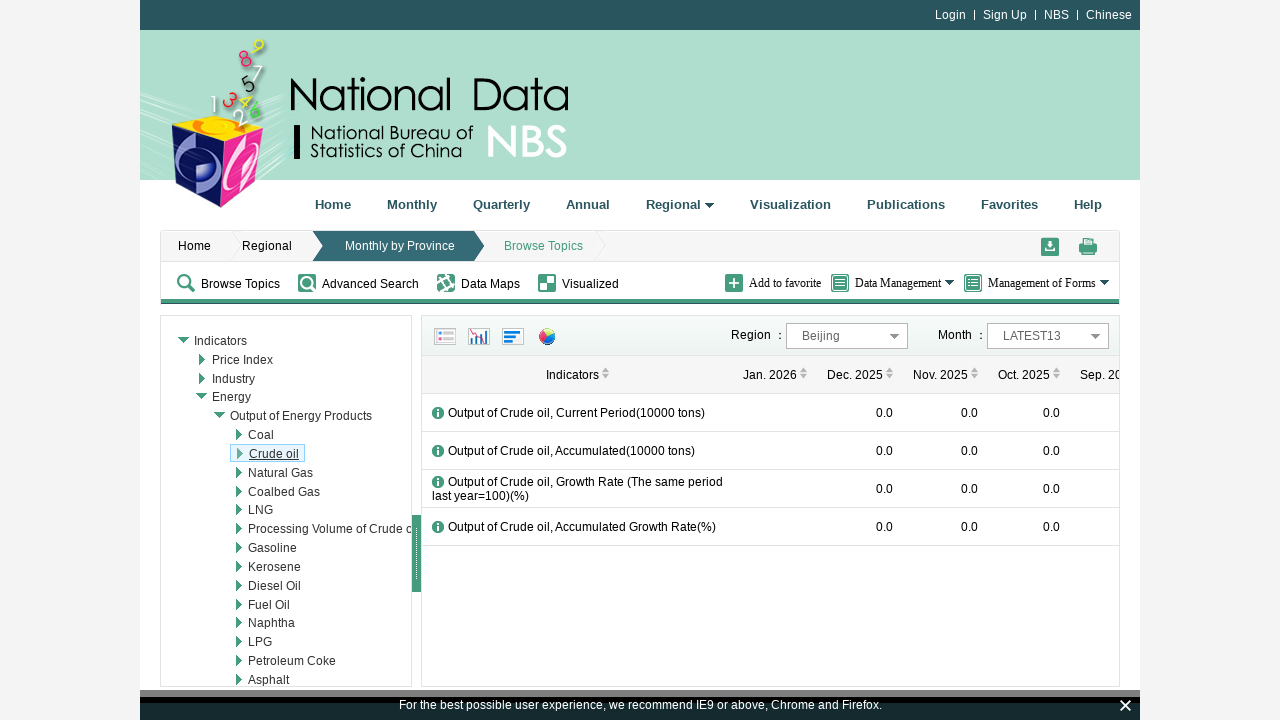